Tests mouse interaction by moving to a clickable element and performing a click action on the Selenium test page.

Starting URL: https://www.selenium.dev/selenium/web/mouse_interaction.html

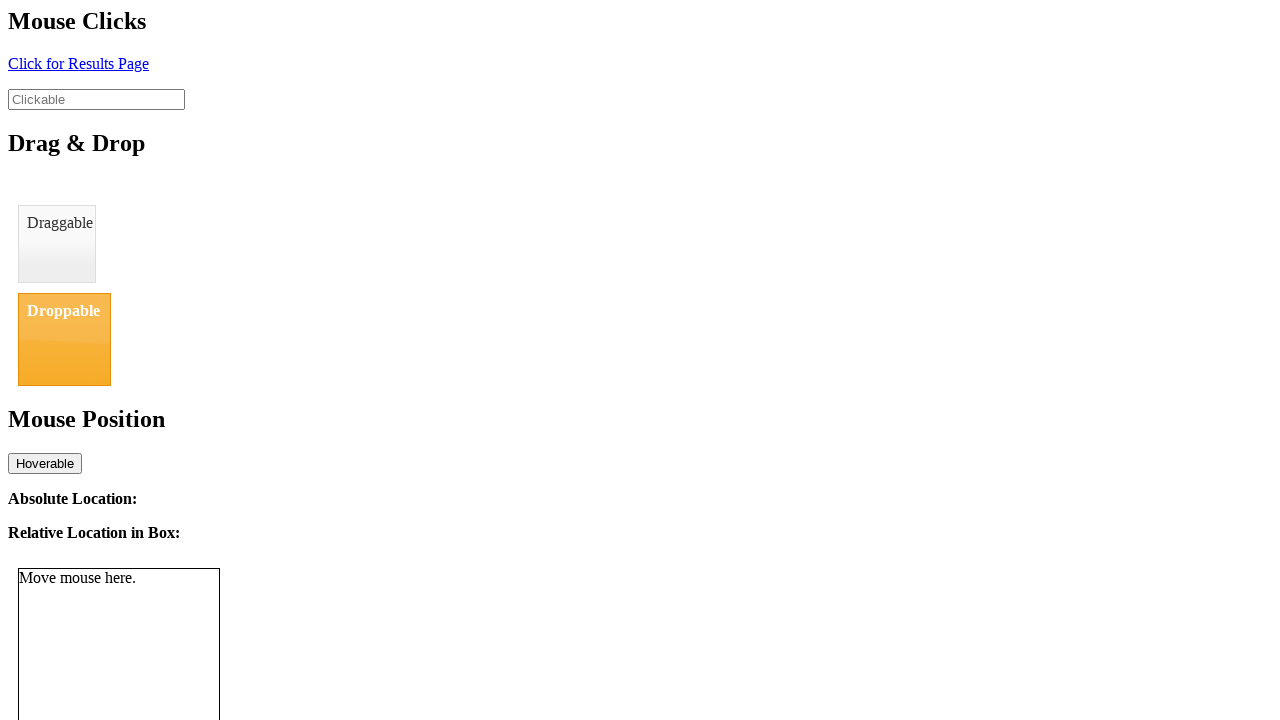

Navigated to Selenium mouse interaction test page
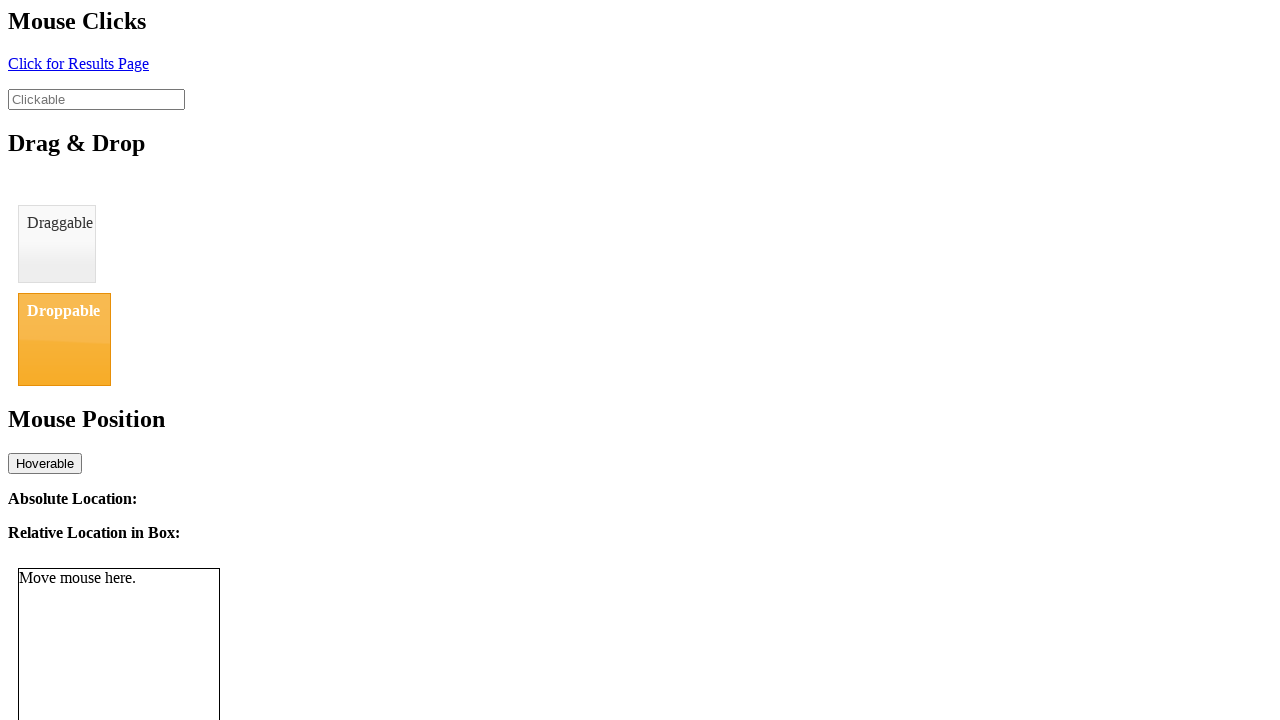

Located the clickable element with id 'click'
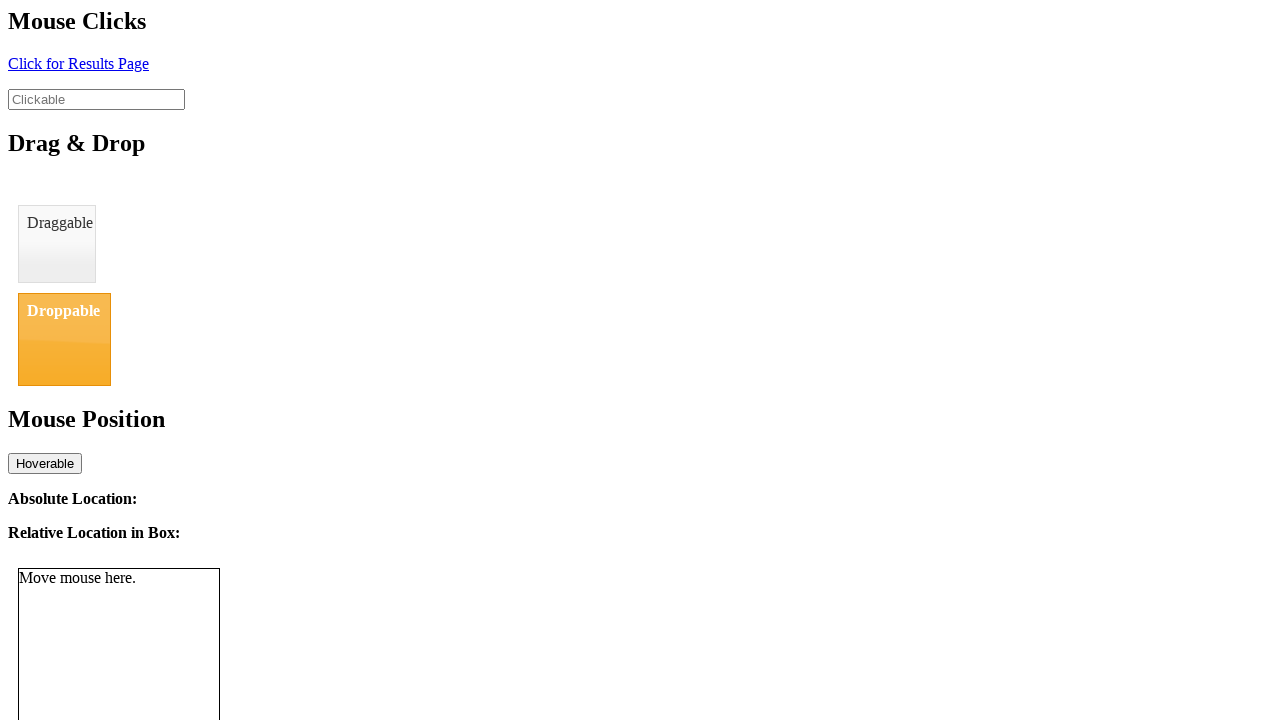

Clicked on the target element at (78, 63) on #click
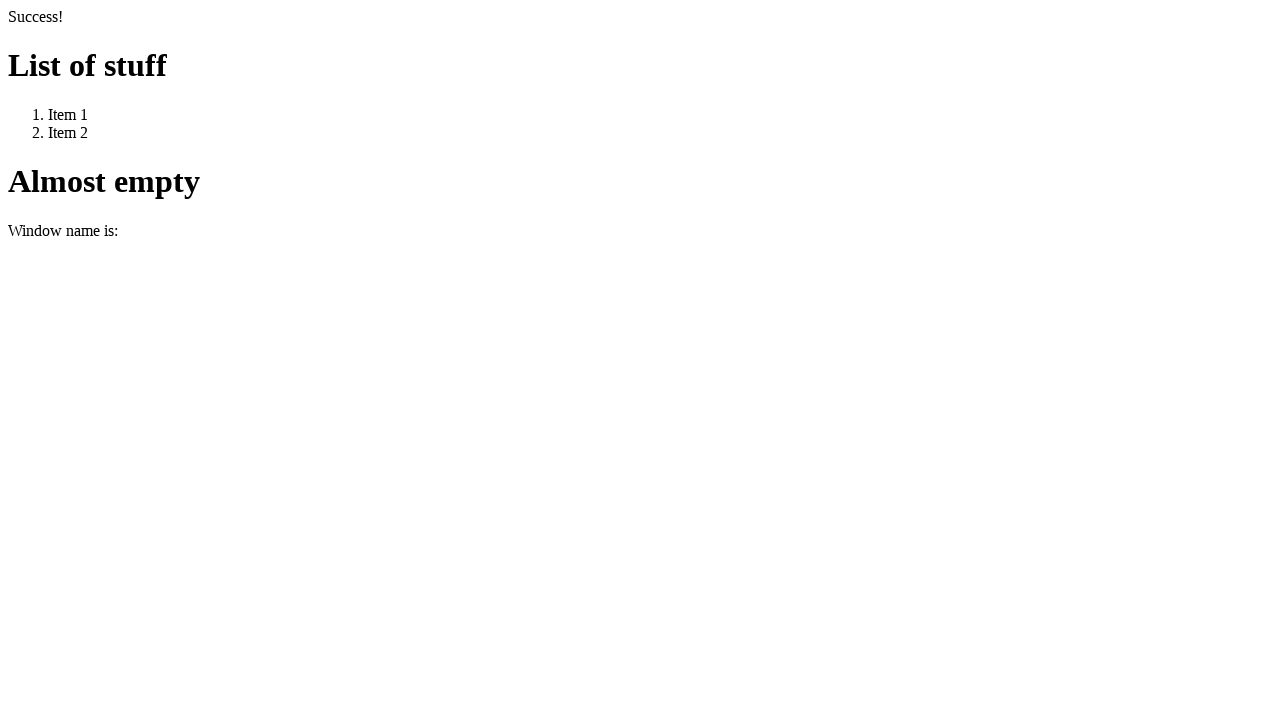

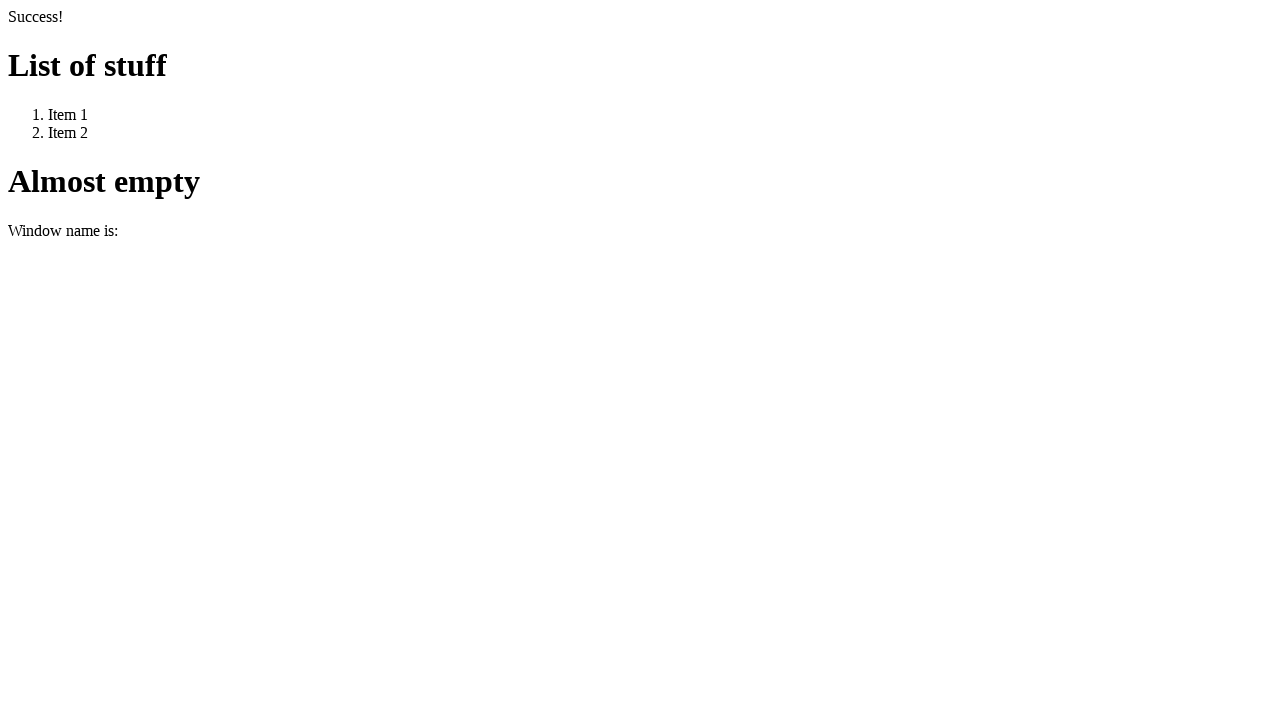